Tests keyboard input functionality by clicking on a name field, entering a name, and clicking a button on the Formy practice site

Starting URL: https://formy-project.herokuapp.com/keypress

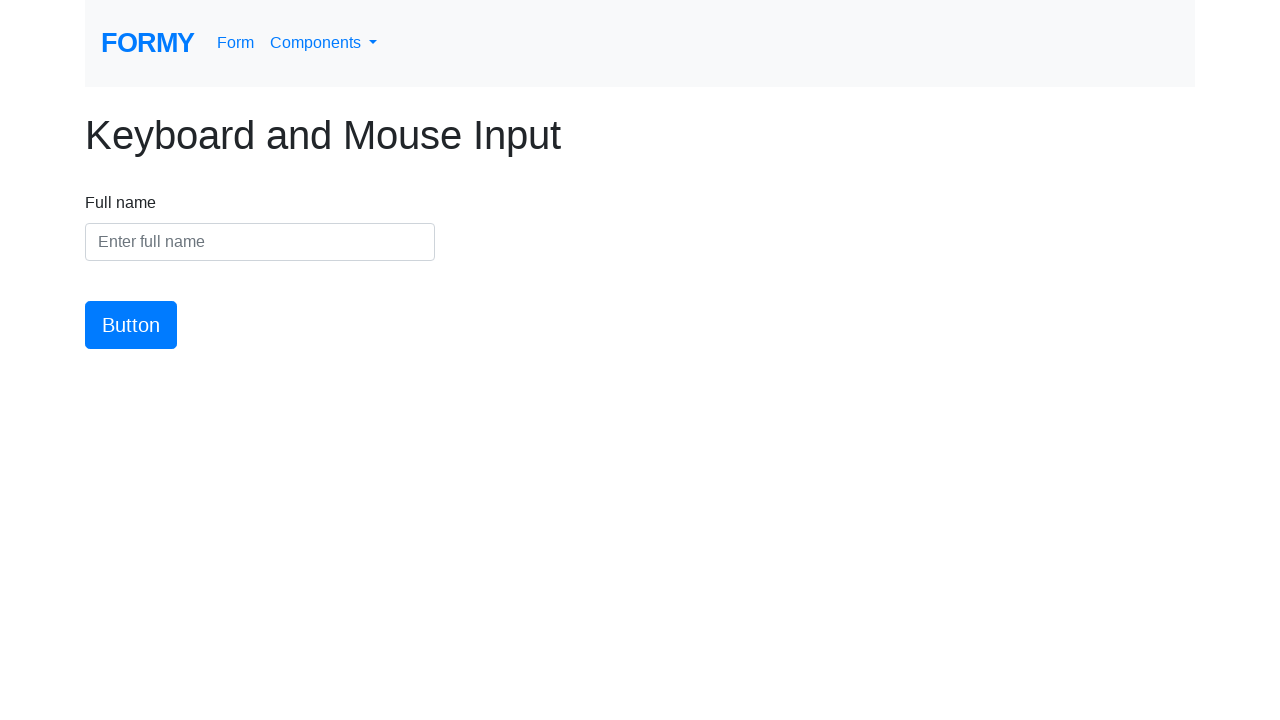

Clicked on the name input field at (260, 242) on #name
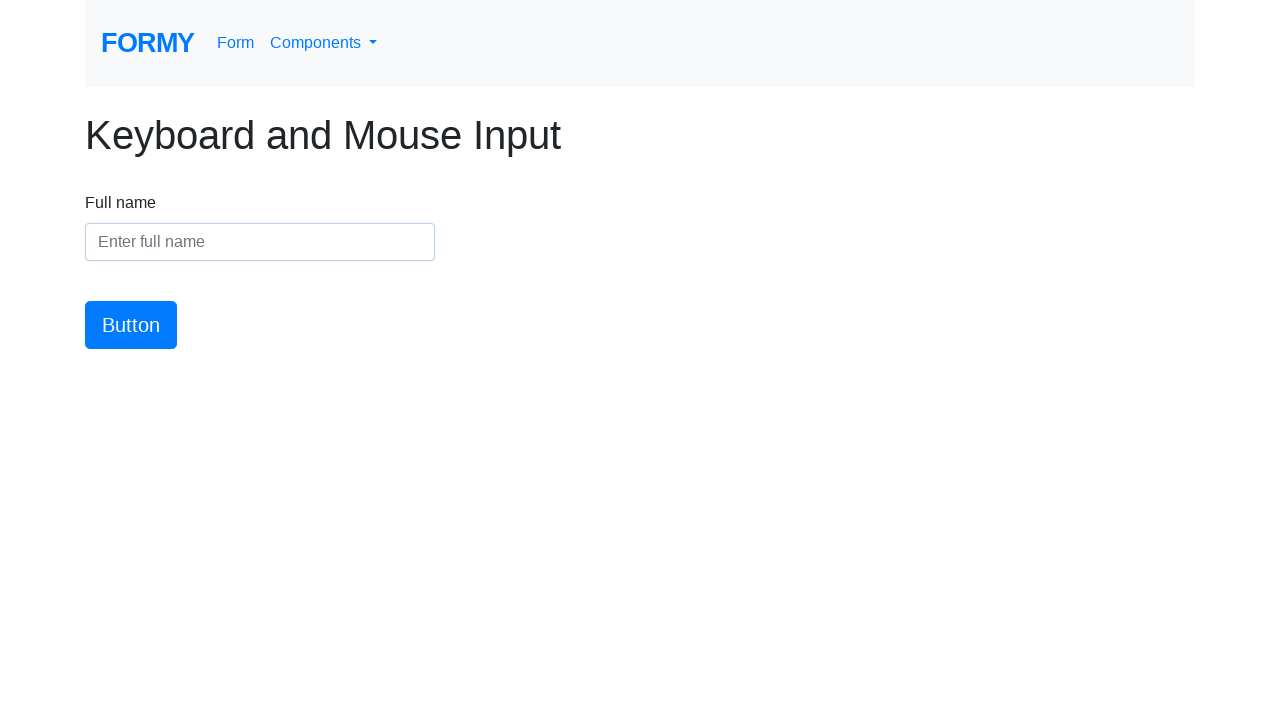

Entered 'Shaju Miah' in the name field on #name
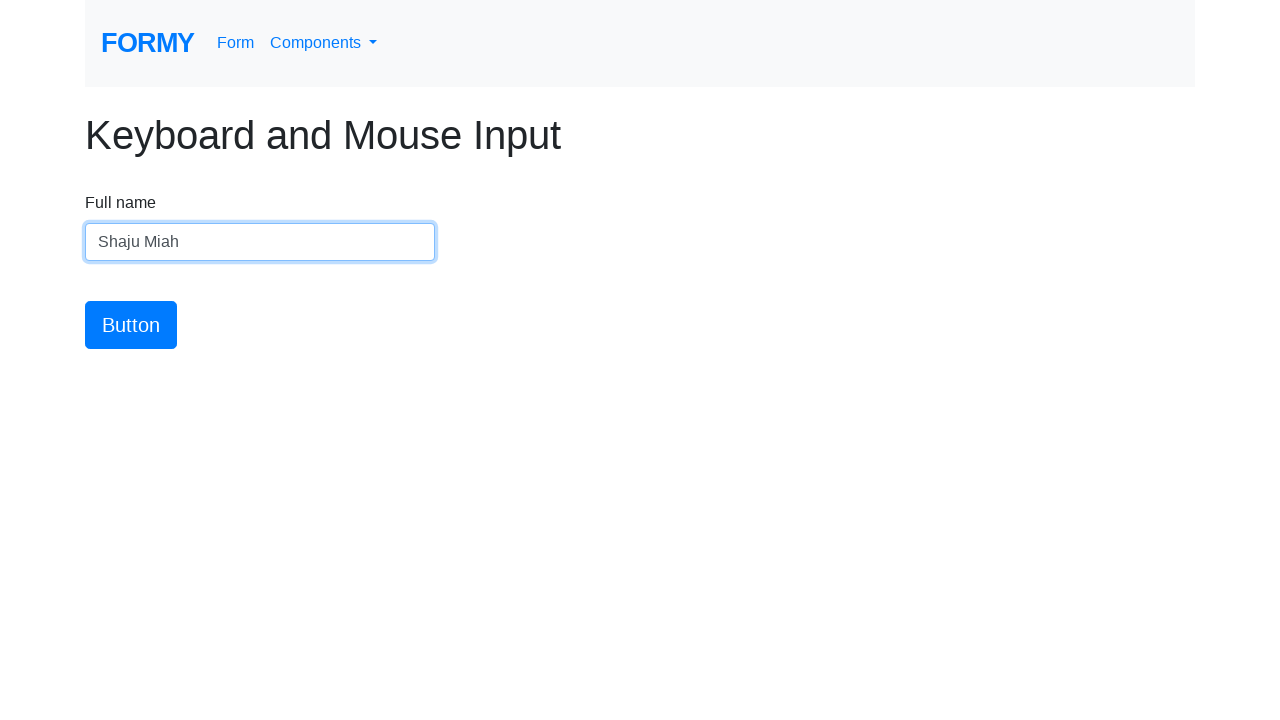

Clicked the submit button at (131, 325) on #button
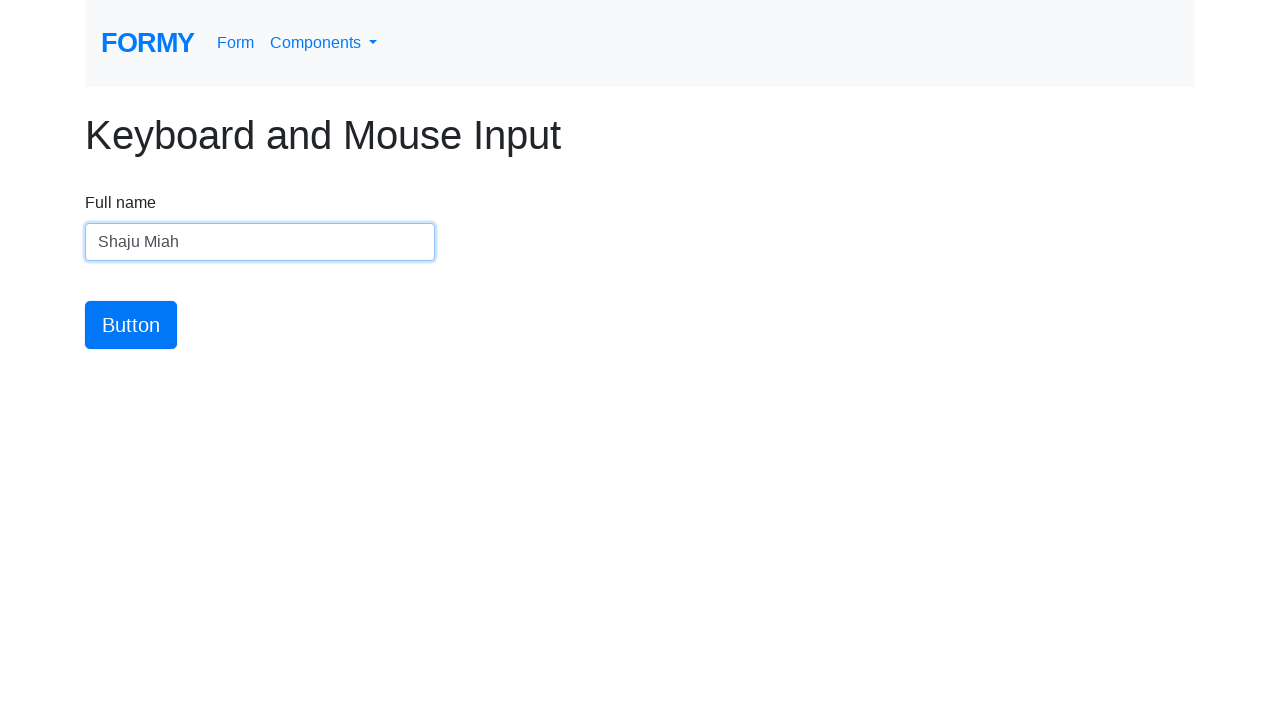

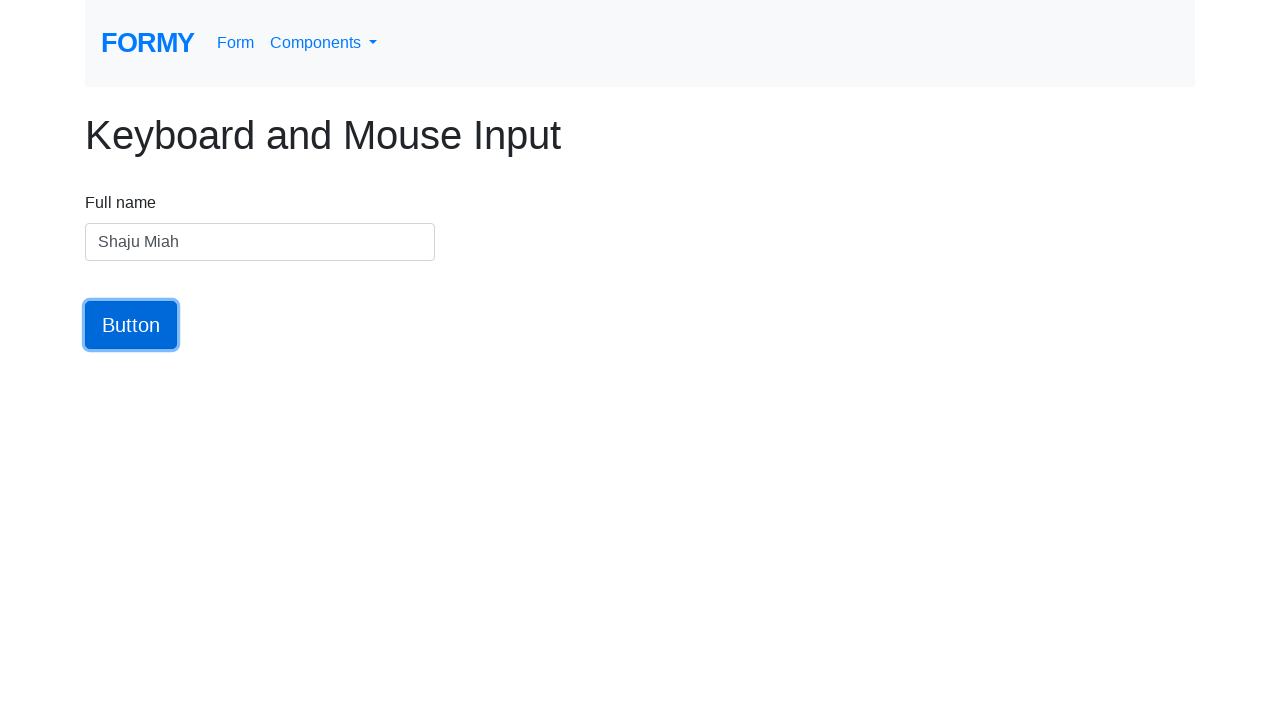